Tests a multi-step form workflow by clicking a specific link, then filling out a form with personal information (first name, last name, city, country) and submitting it

Starting URL: http://suninjuly.github.io/find_link_text

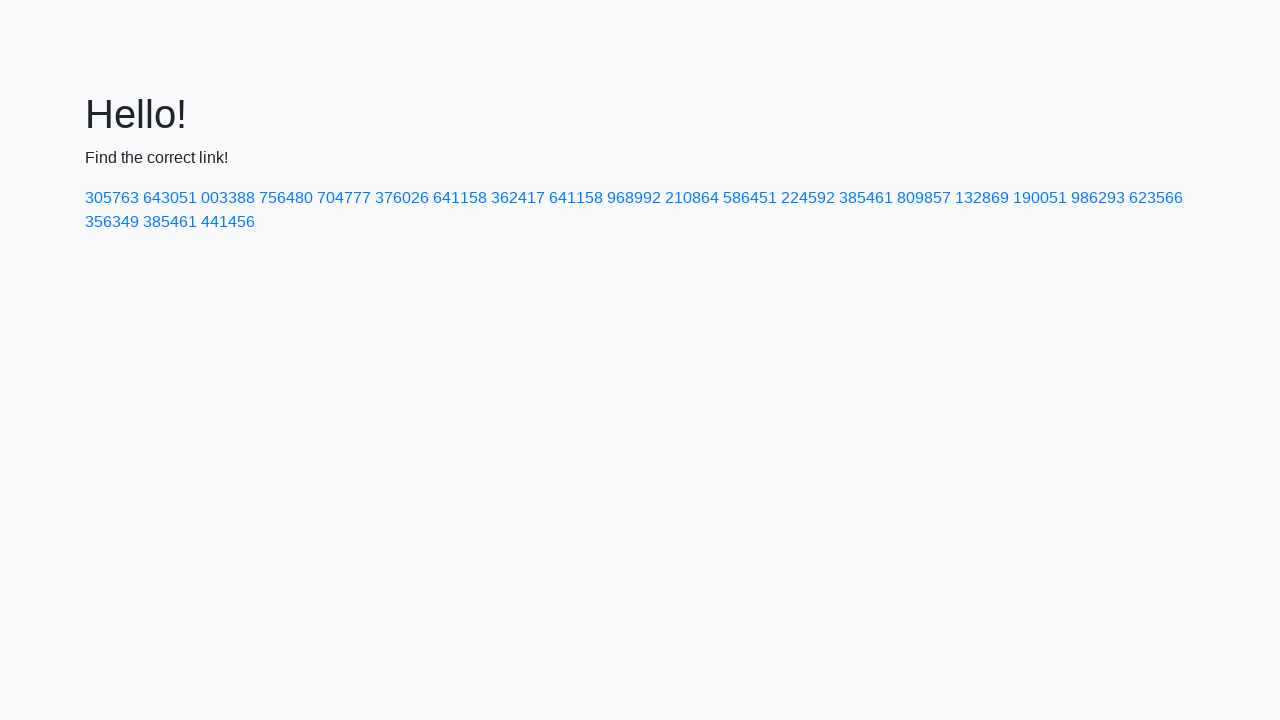

Clicked link with text '224592' at (808, 198) on text=224592
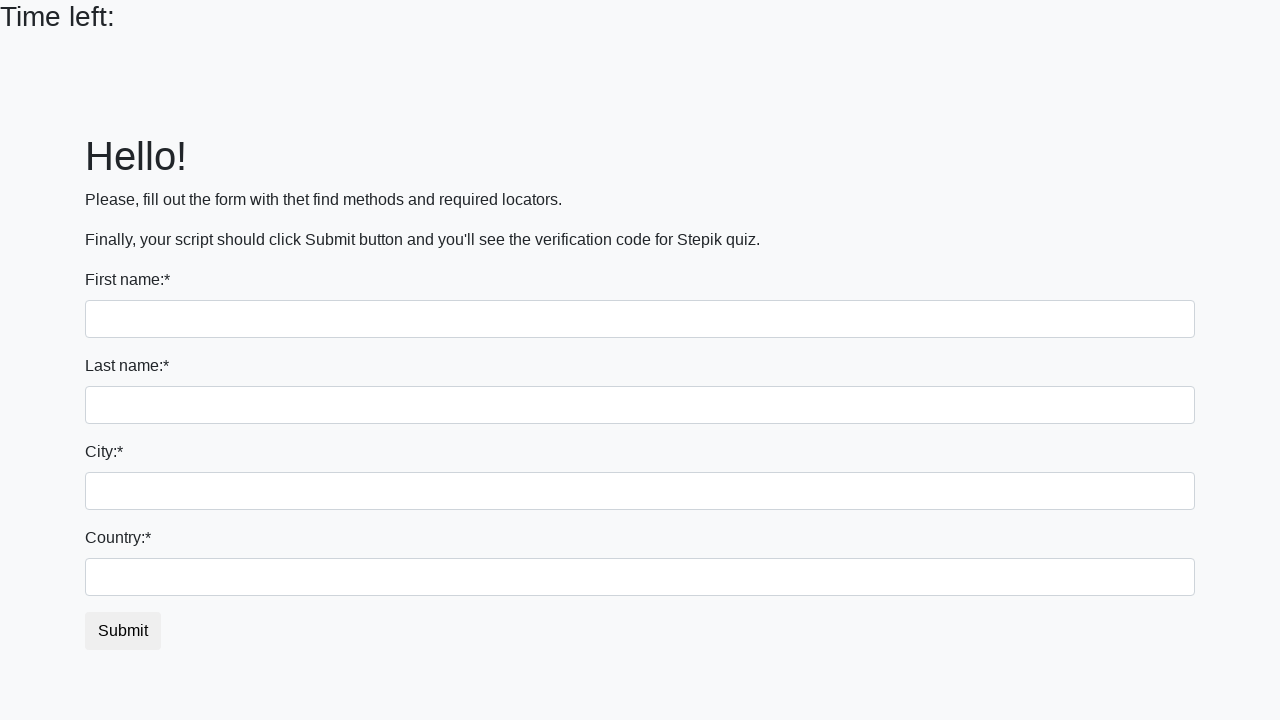

Filled first name field with 'Ivan' on input
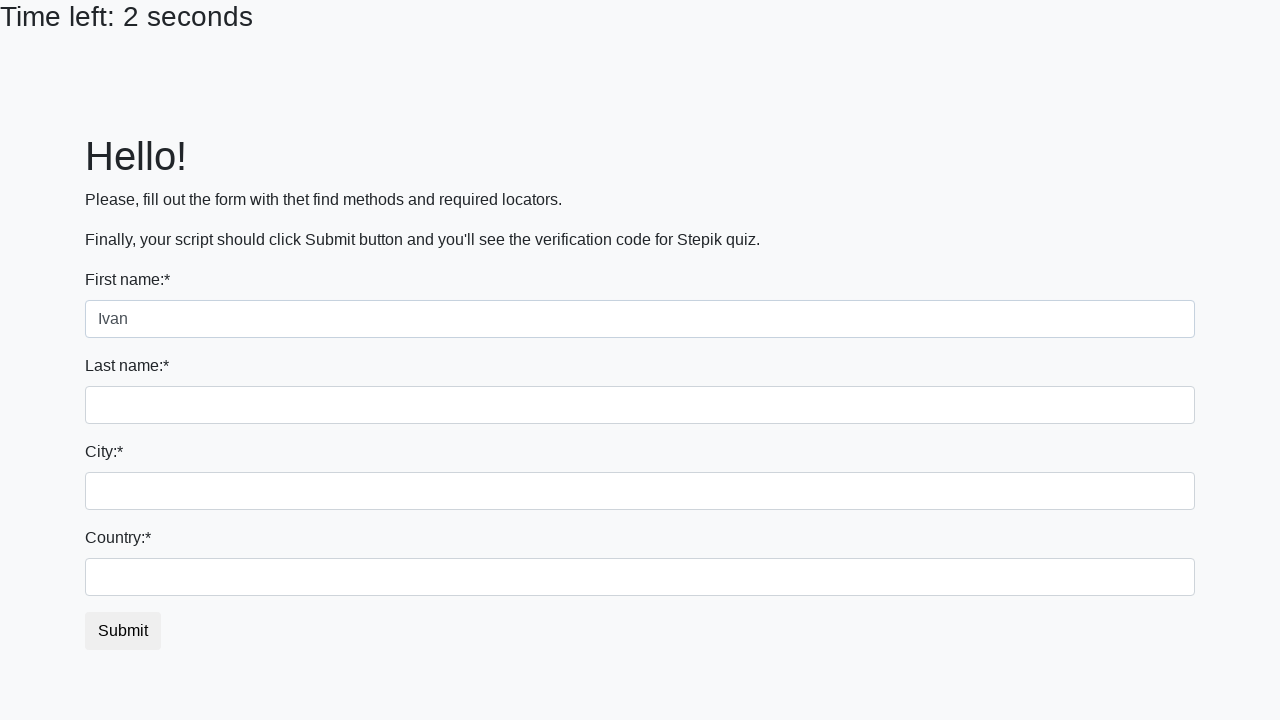

Filled last name field with 'Petrov' on input[name='last_name']
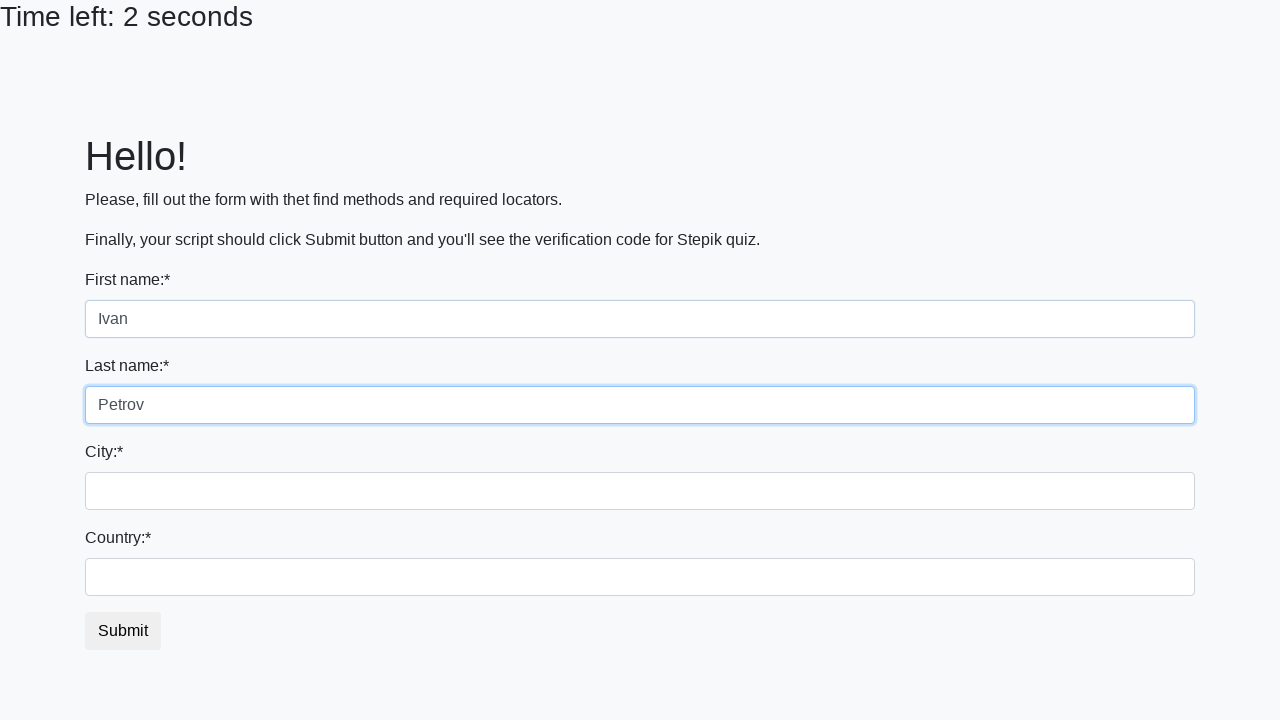

Filled city field with 'Smolensk' on .city
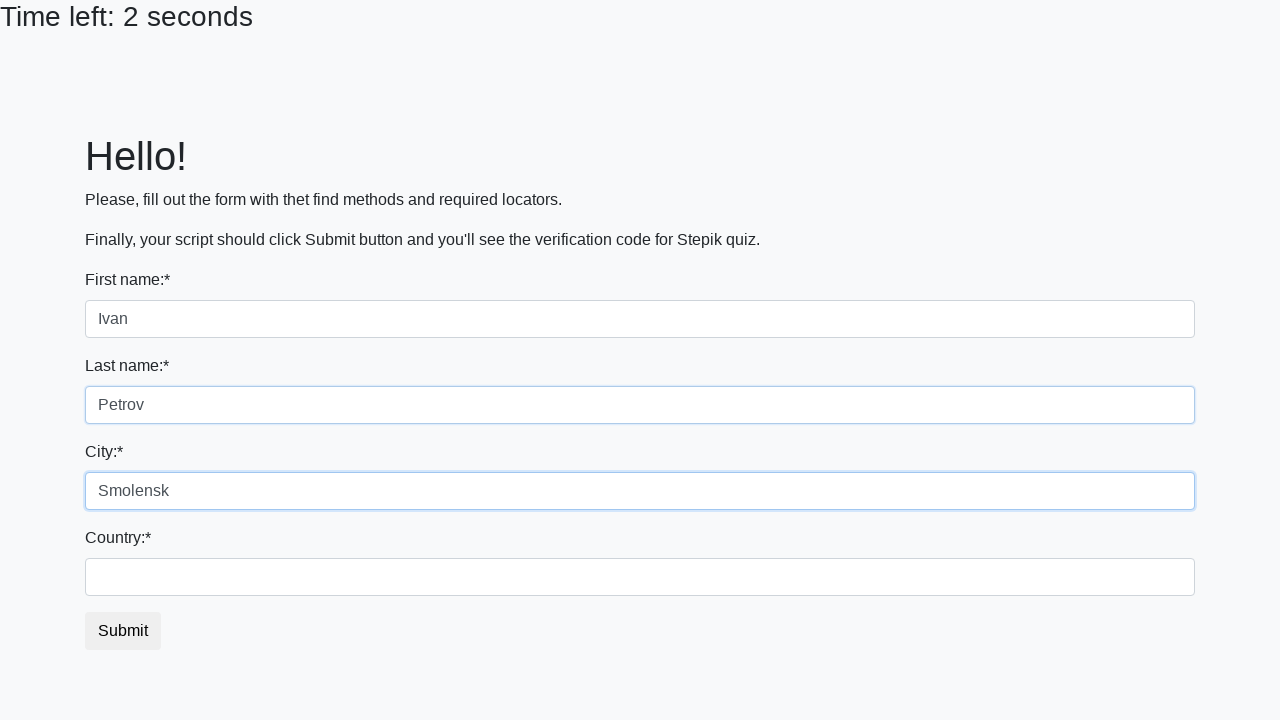

Filled country field with 'Russia' on #country
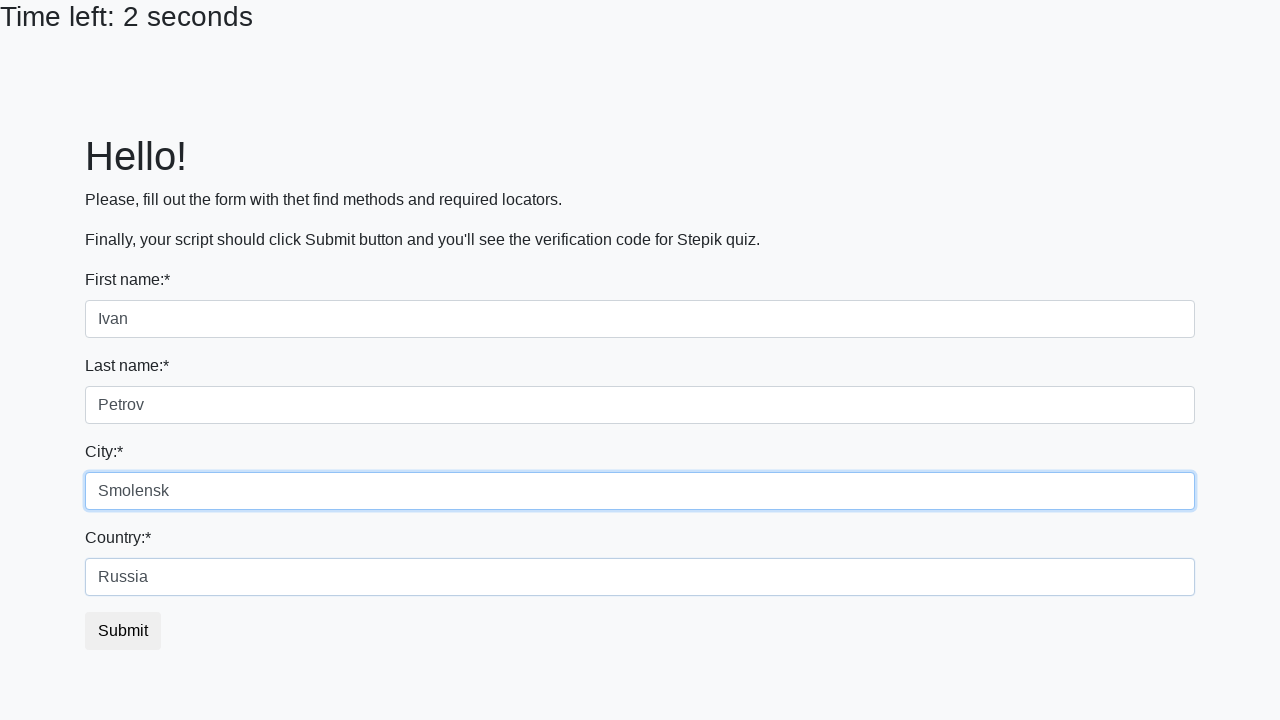

Clicked submit button to complete form submission at (123, 631) on button.btn
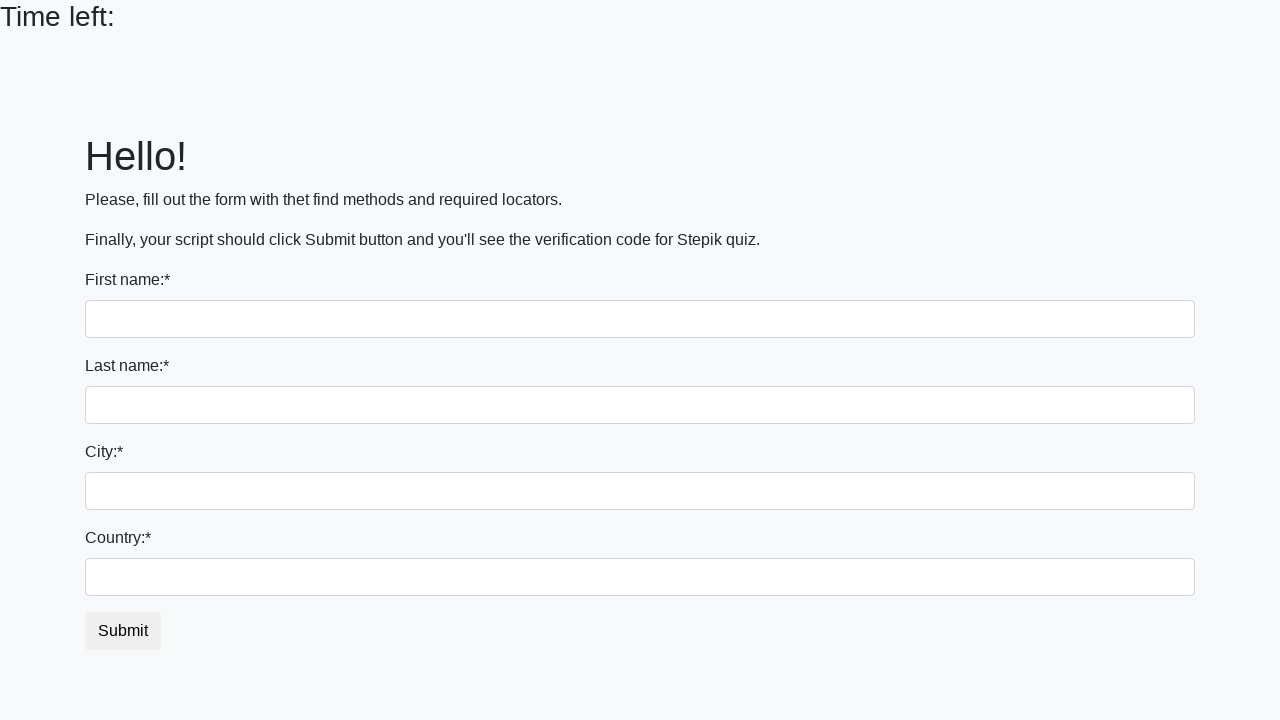

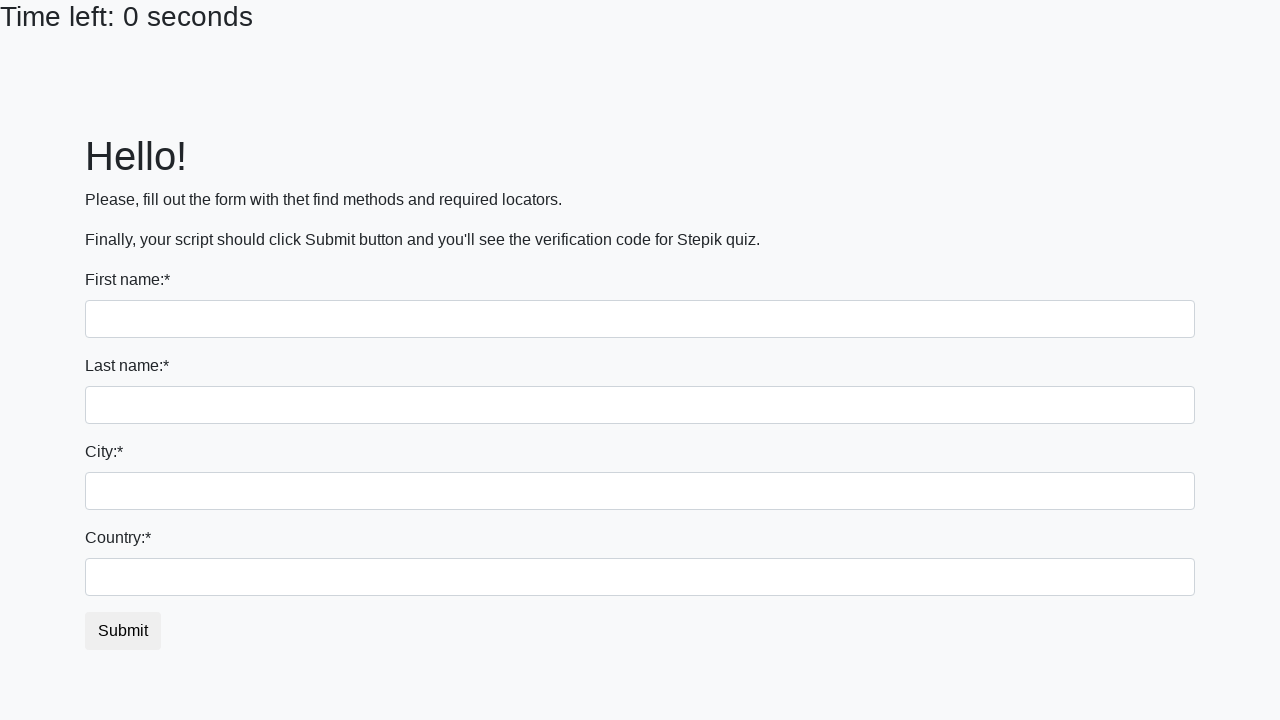